Tests adding todo items by filling the input field and pressing Enter, then verifying the items appear in the list.

Starting URL: https://demo.playwright.dev/todomvc

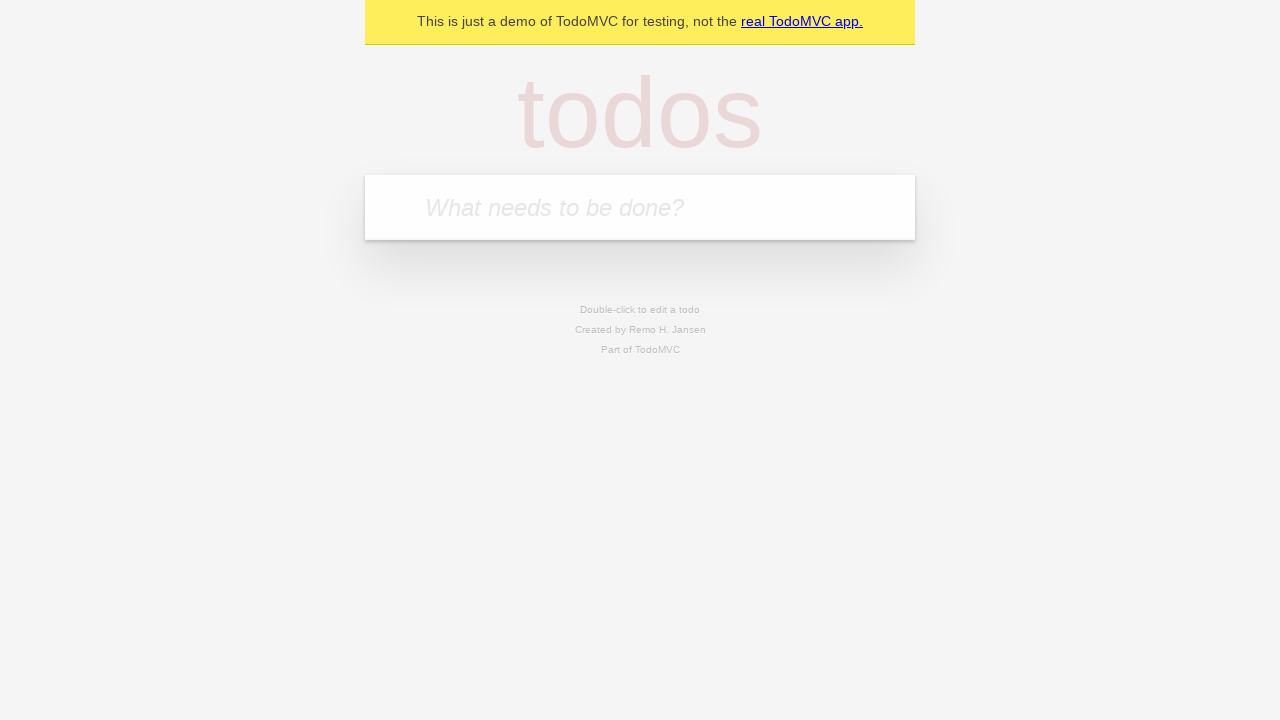

Located the todo input field with placeholder 'What needs to be done?'
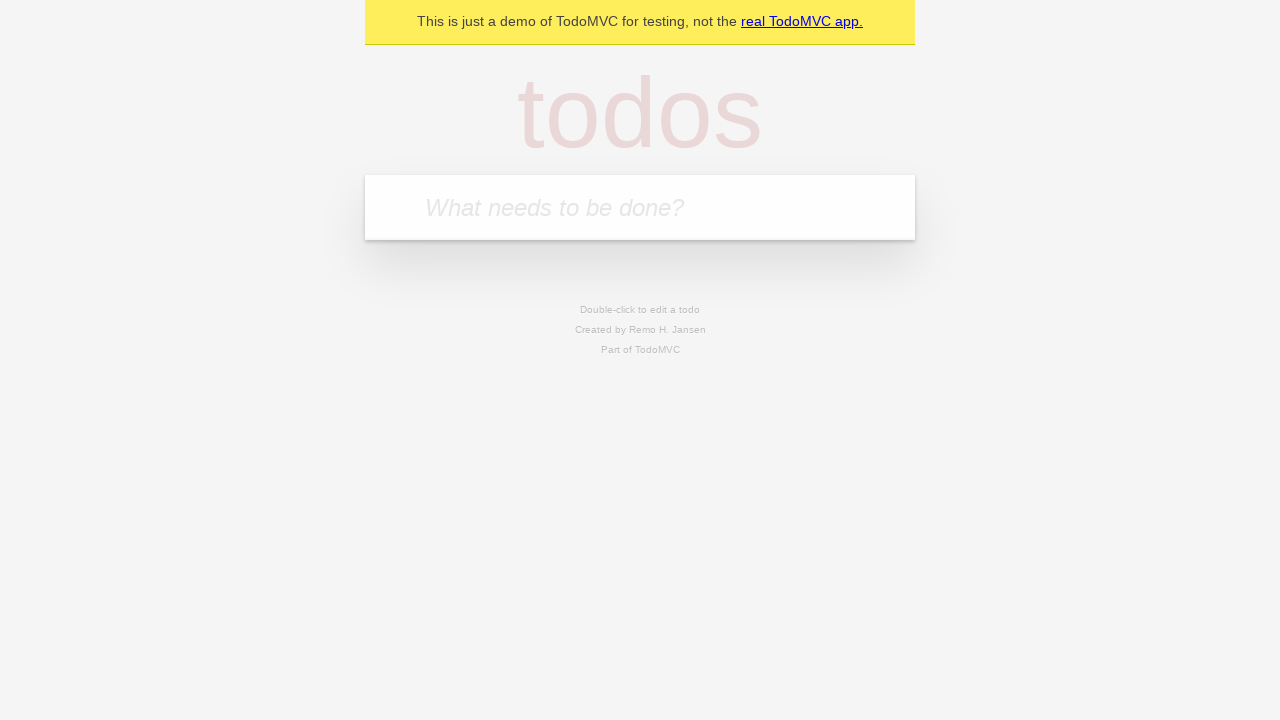

Filled input field with 'buy some cheese' on internal:attr=[placeholder="What needs to be done?"i]
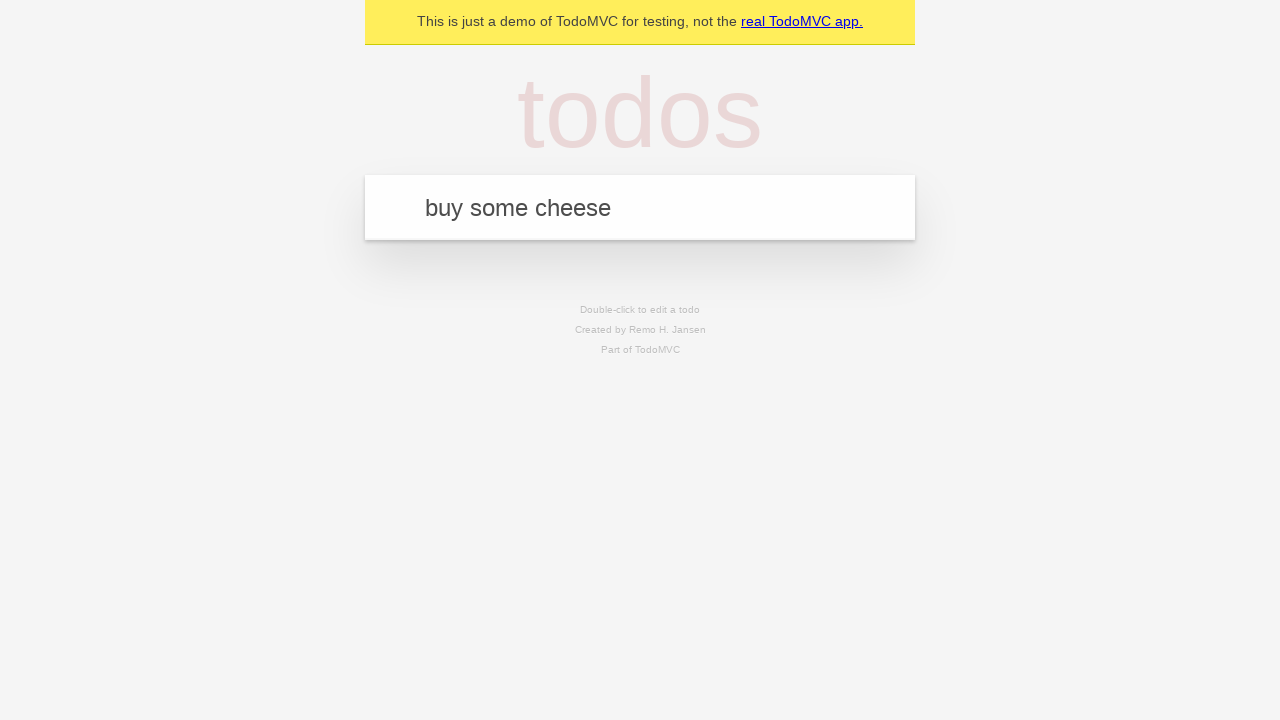

Pressed Enter to create first todo item on internal:attr=[placeholder="What needs to be done?"i]
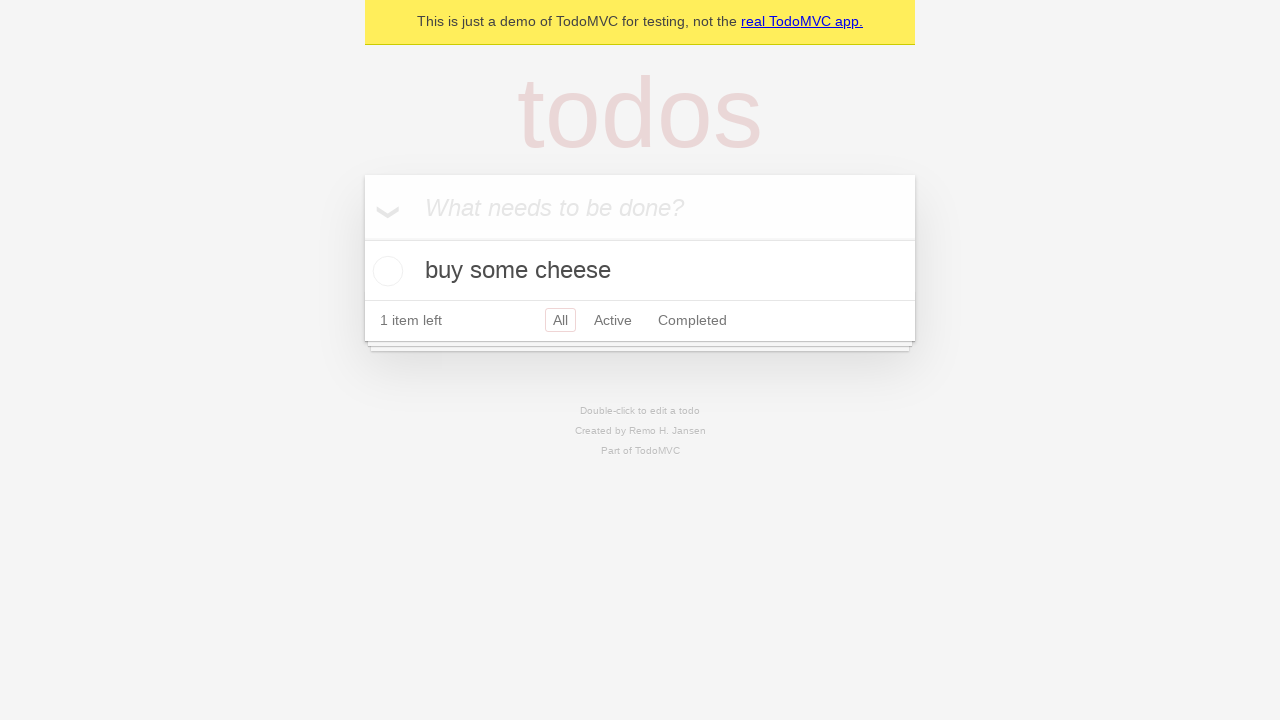

First todo item appeared in the list
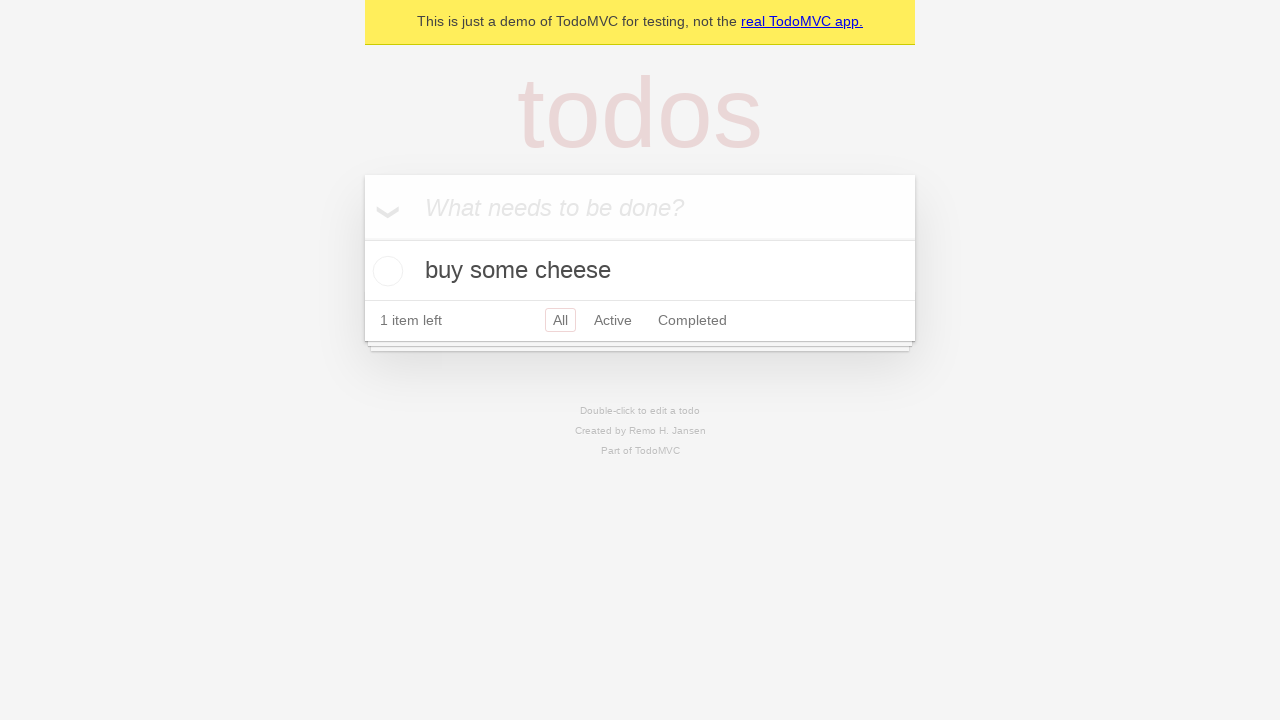

Filled input field with 'feed the cat' on internal:attr=[placeholder="What needs to be done?"i]
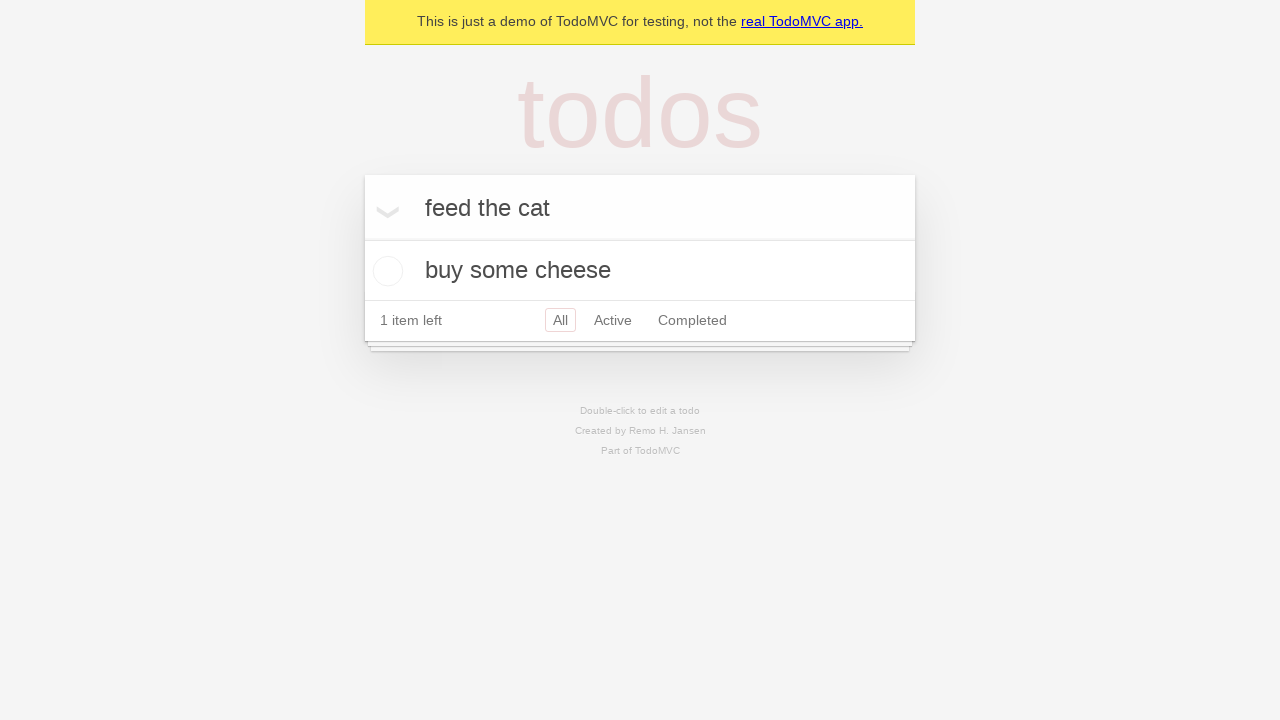

Pressed Enter to create second todo item on internal:attr=[placeholder="What needs to be done?"i]
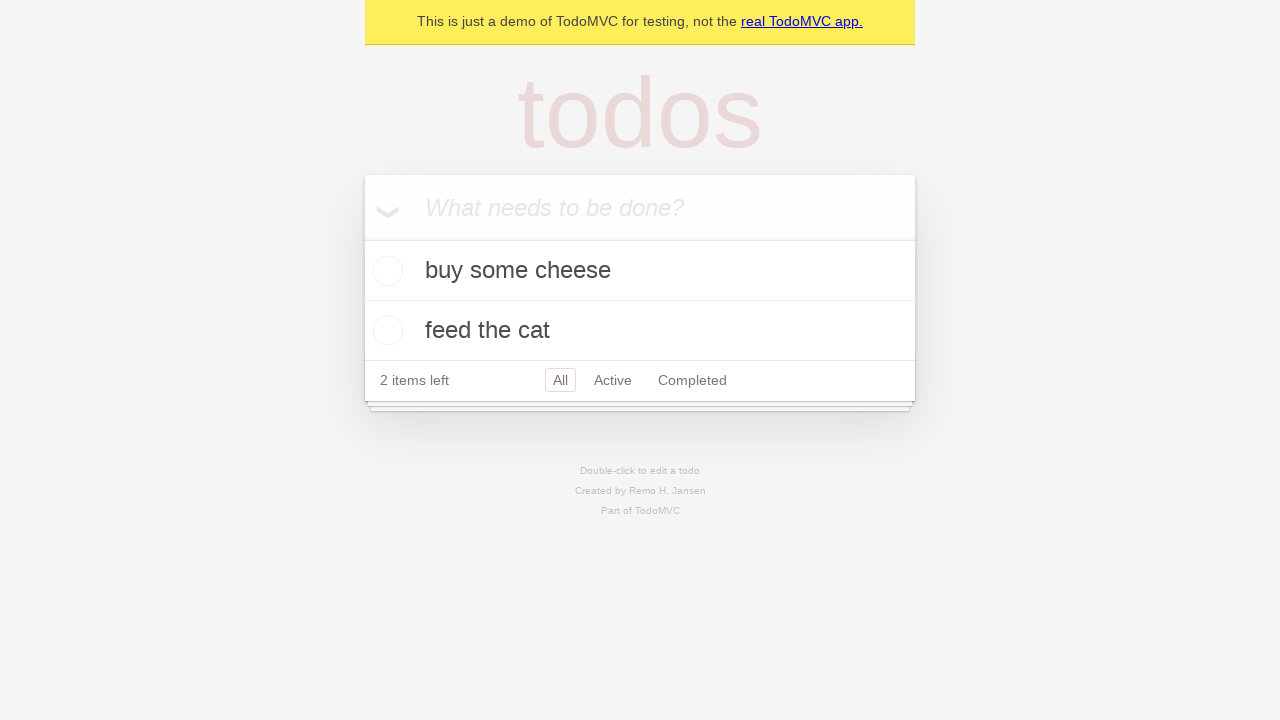

Verified both todo items are displayed in the list
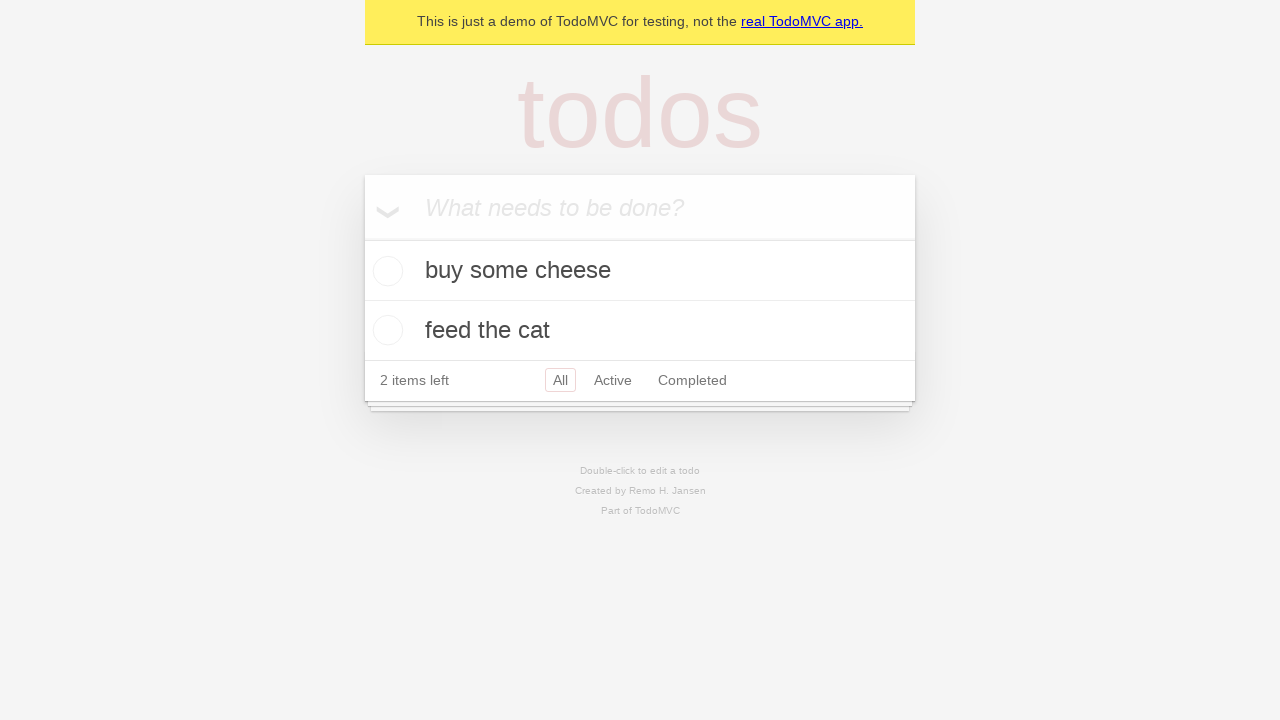

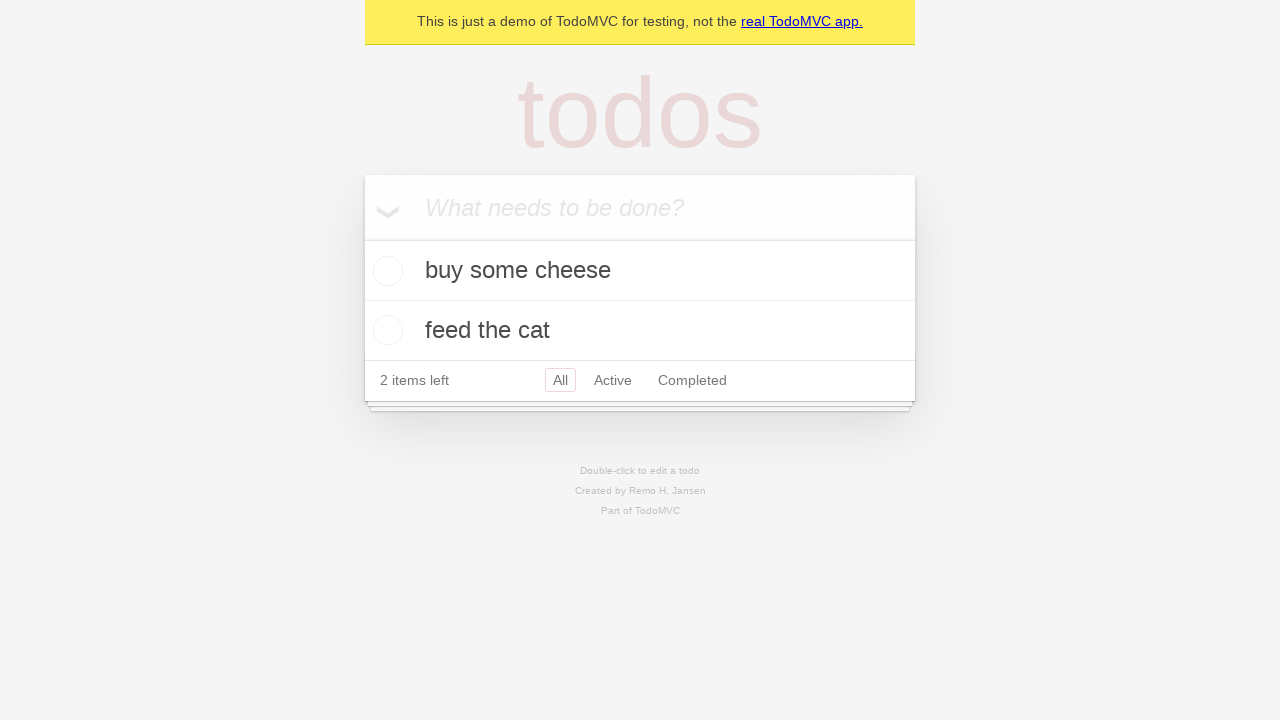